Tests GitHub's advanced search form by filling in search term, repository owner, date range, and language fields, then submitting the form to perform a search.

Starting URL: https://github.com/search/advanced

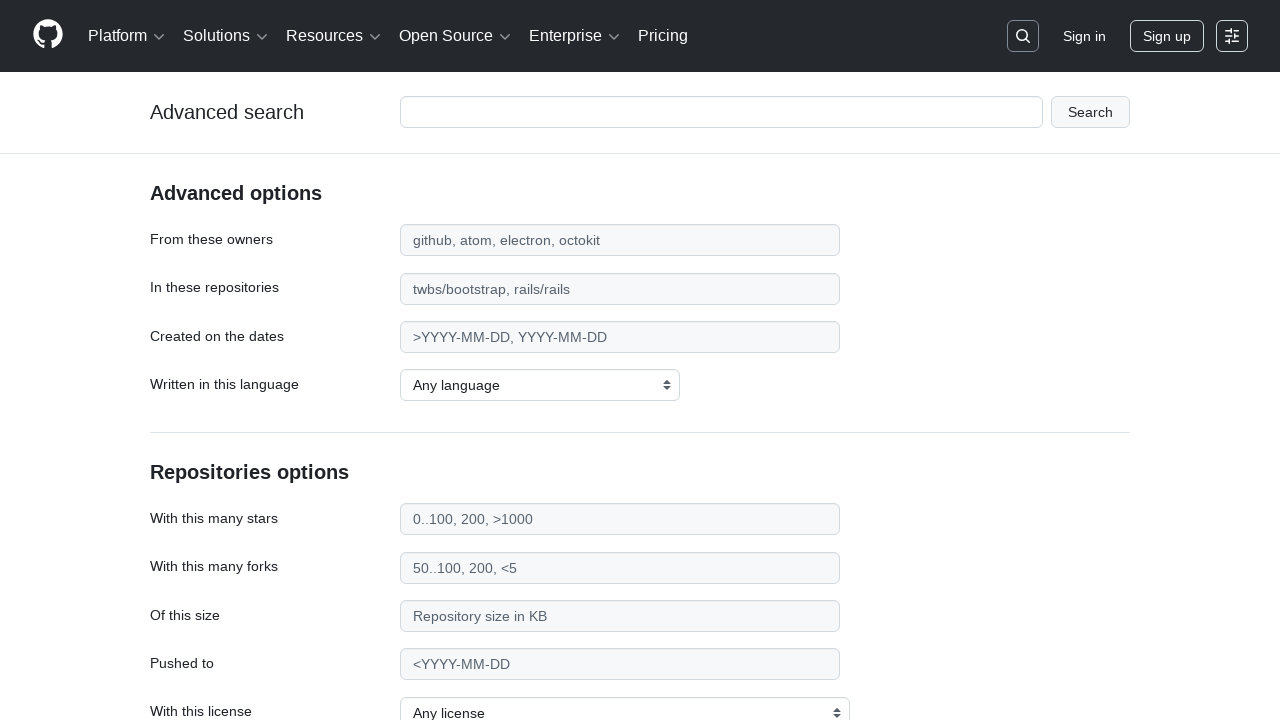

Filled search term field with 'playwright-testing' on #adv_code_search input.js-advanced-search-input
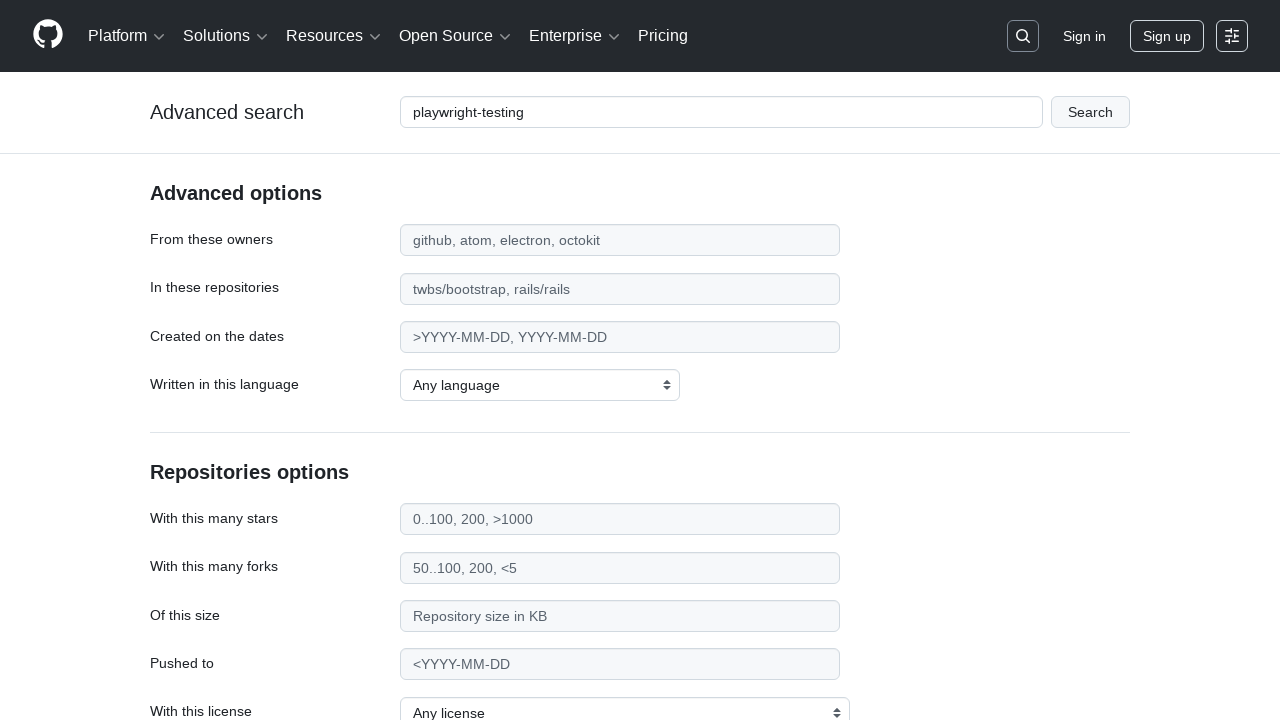

Filled repository owner field with 'microsoft' on #search_from
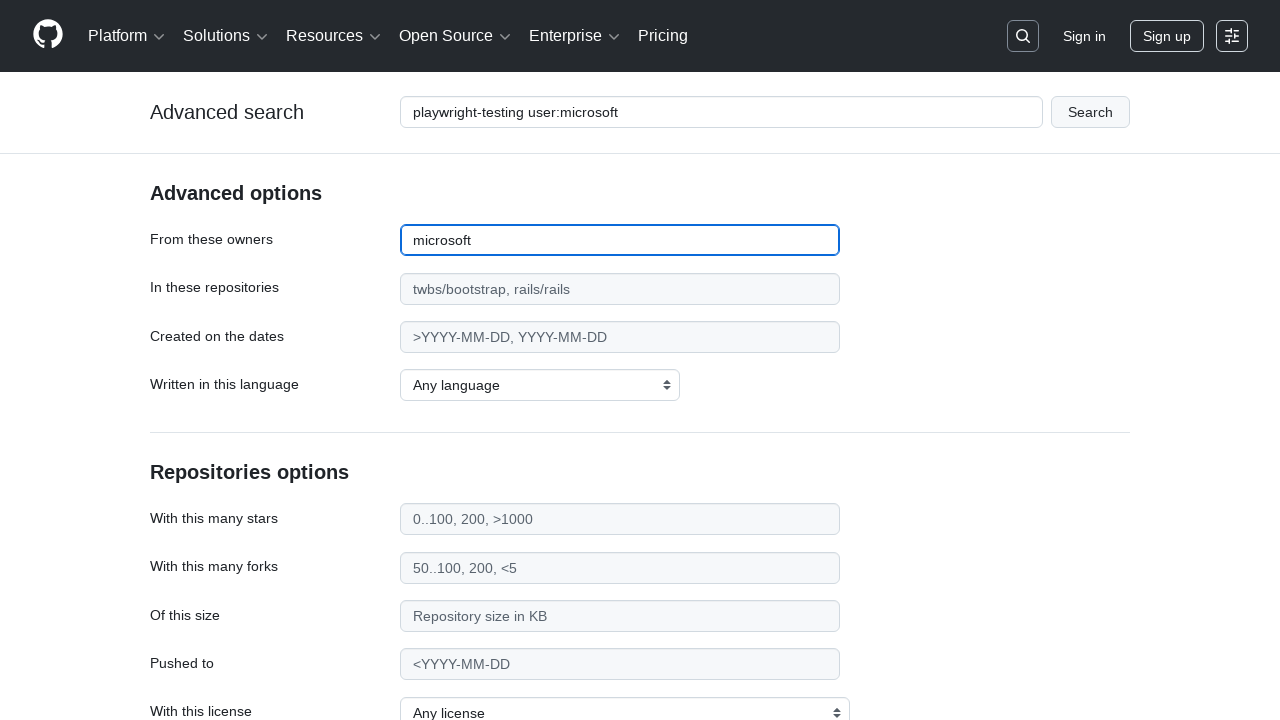

Filled date field with '>2020' to filter repositories created after 2020 on #search_date
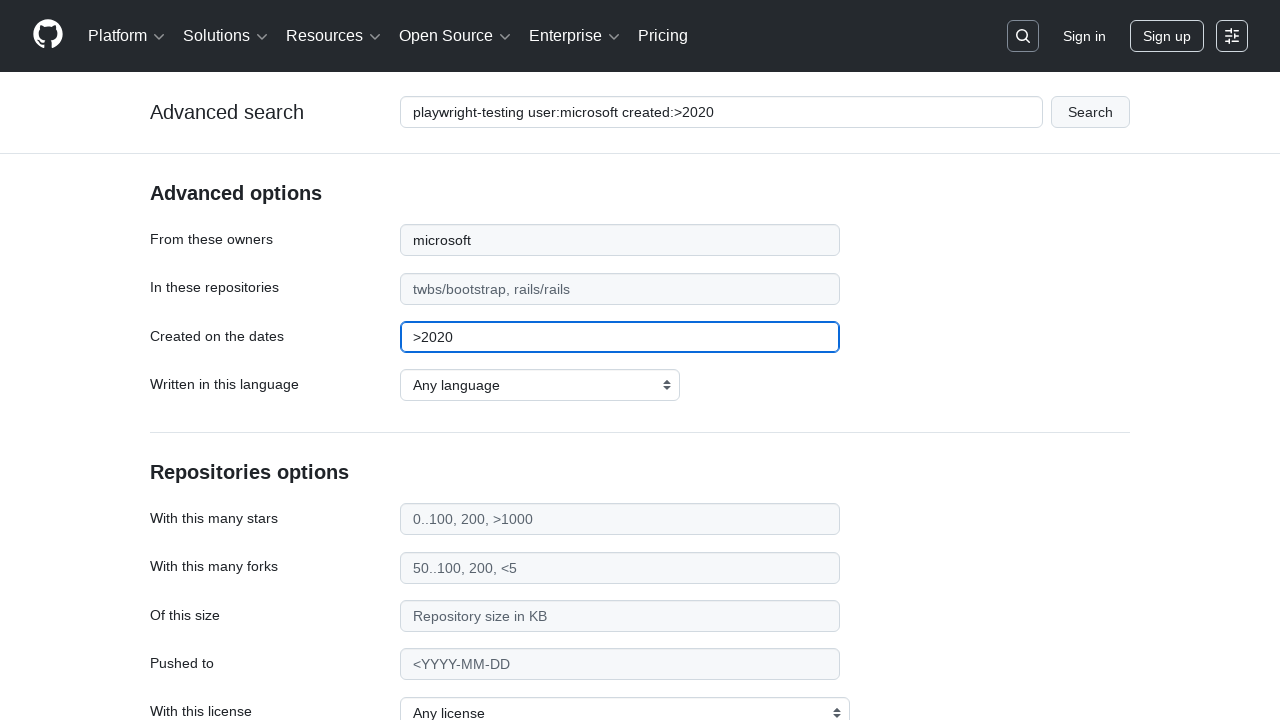

Selected 'JavaScript' as the programming language filter on select#search_language
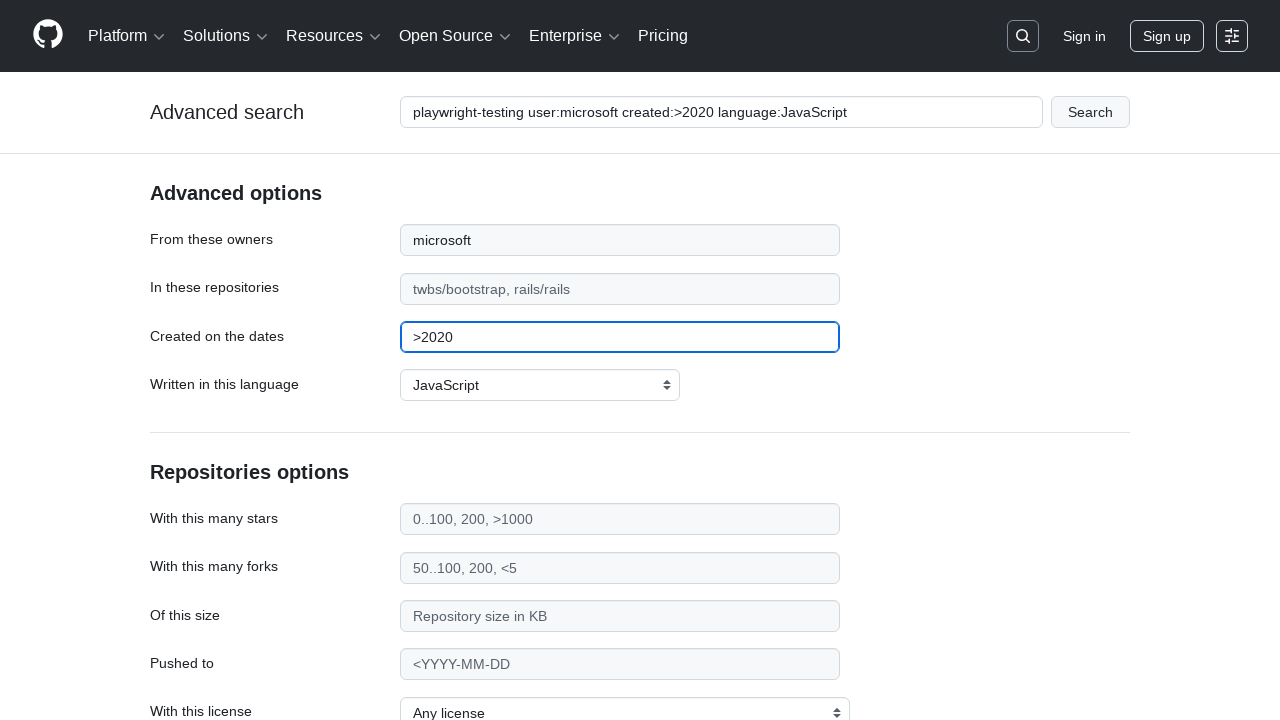

Clicked submit button to perform advanced search at (1090, 112) on #adv_code_search button[type="submit"]
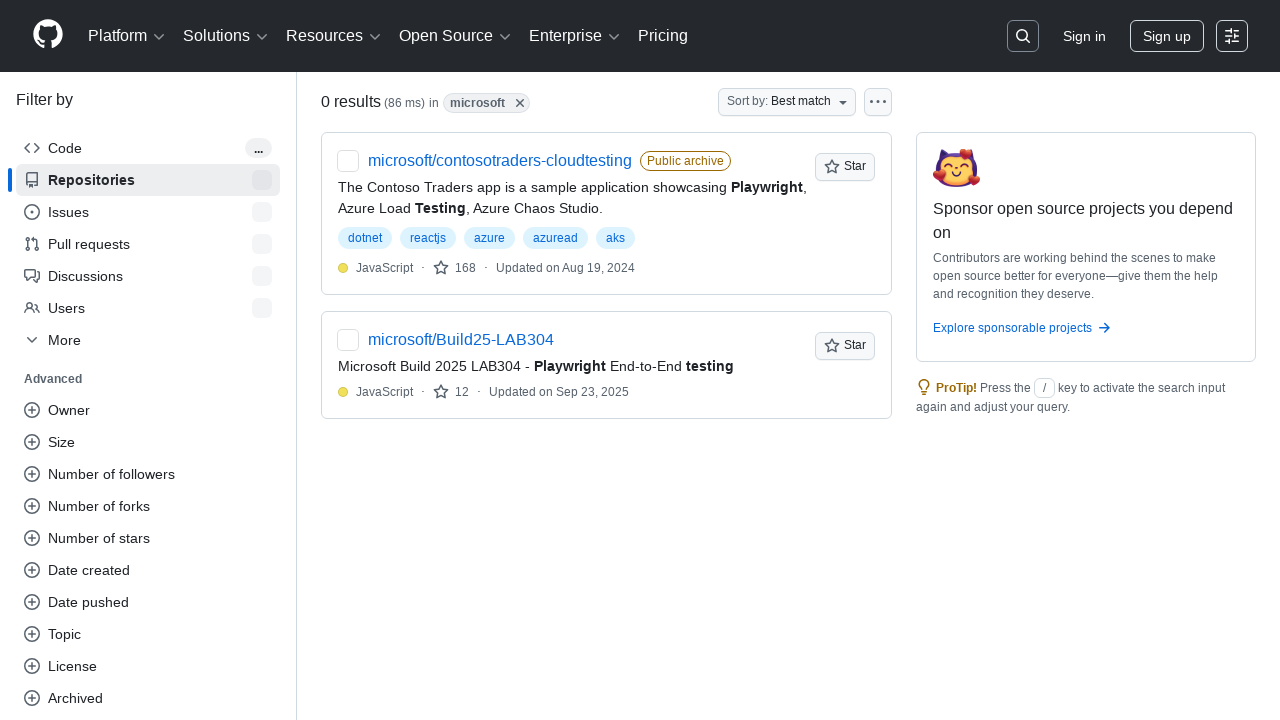

Search results page fully loaded
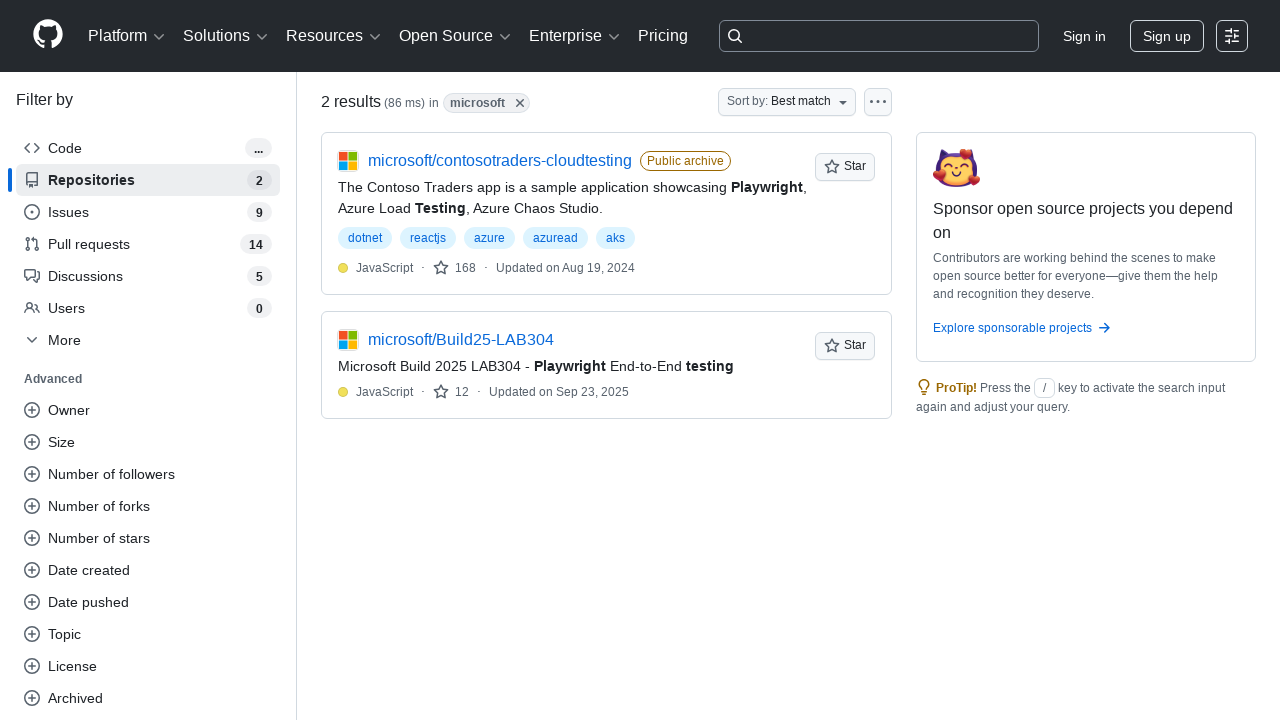

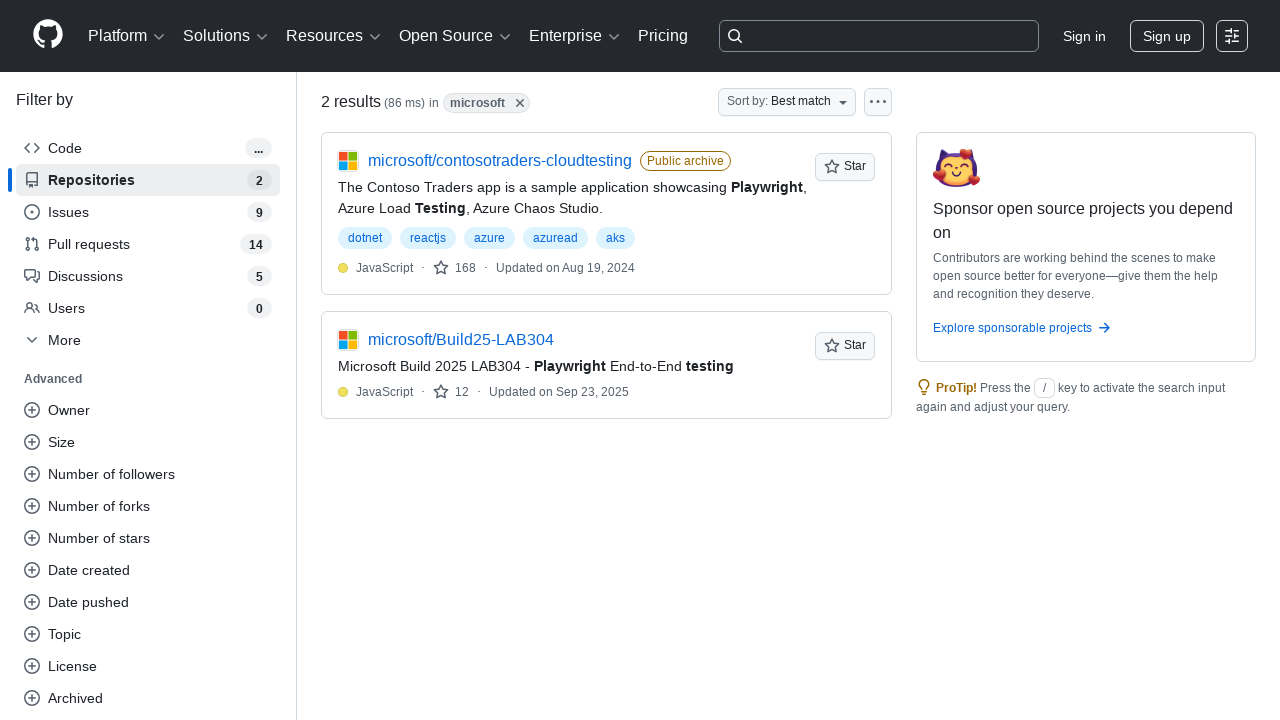